Tests multiple window handling with a more resilient approach by storing the original window handle, clicking to open a new window, then switching between windows and verifying page titles.

Starting URL: http://the-internet.herokuapp.com/windows

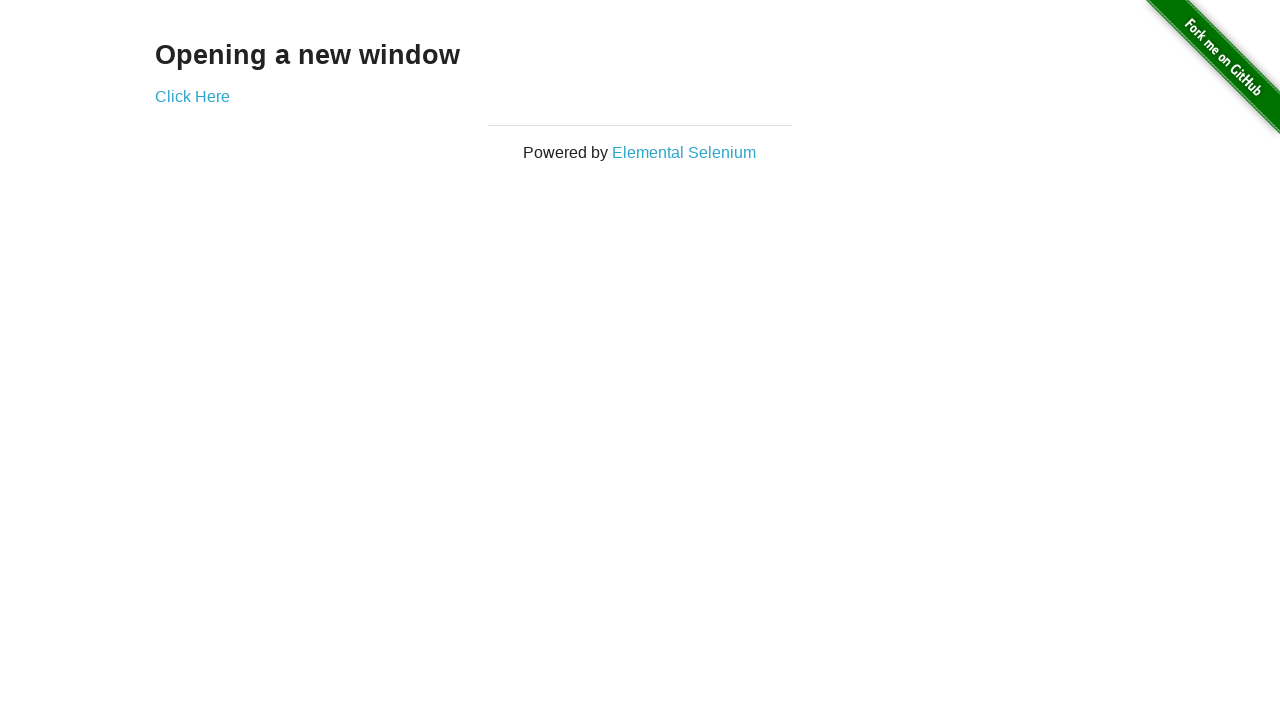

Stored reference to original page
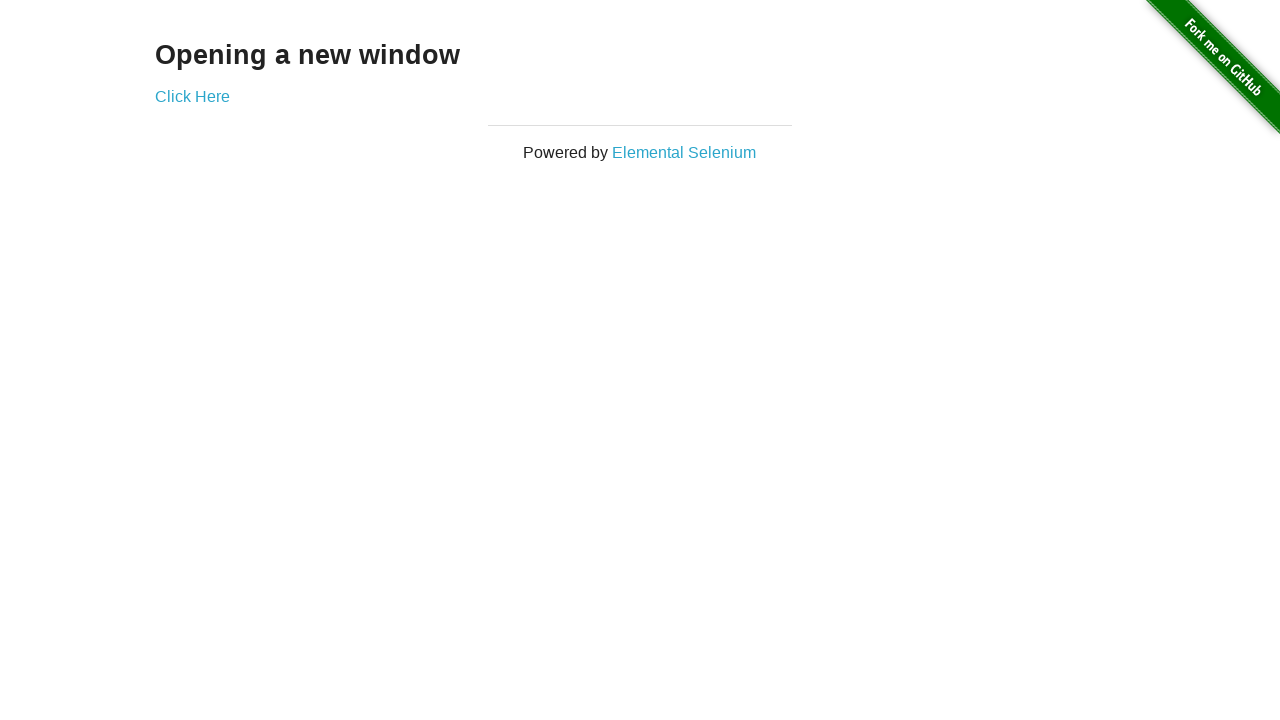

Clicked link to open new window at (192, 96) on .example a
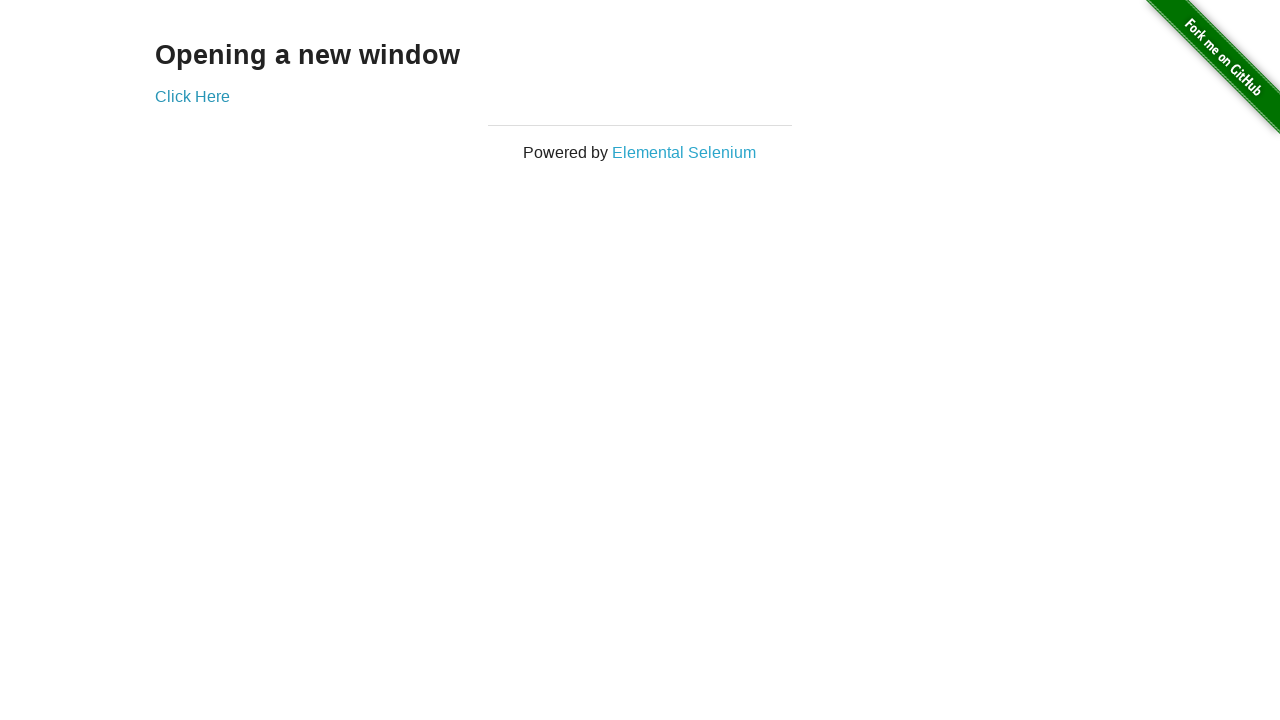

Captured new window page object
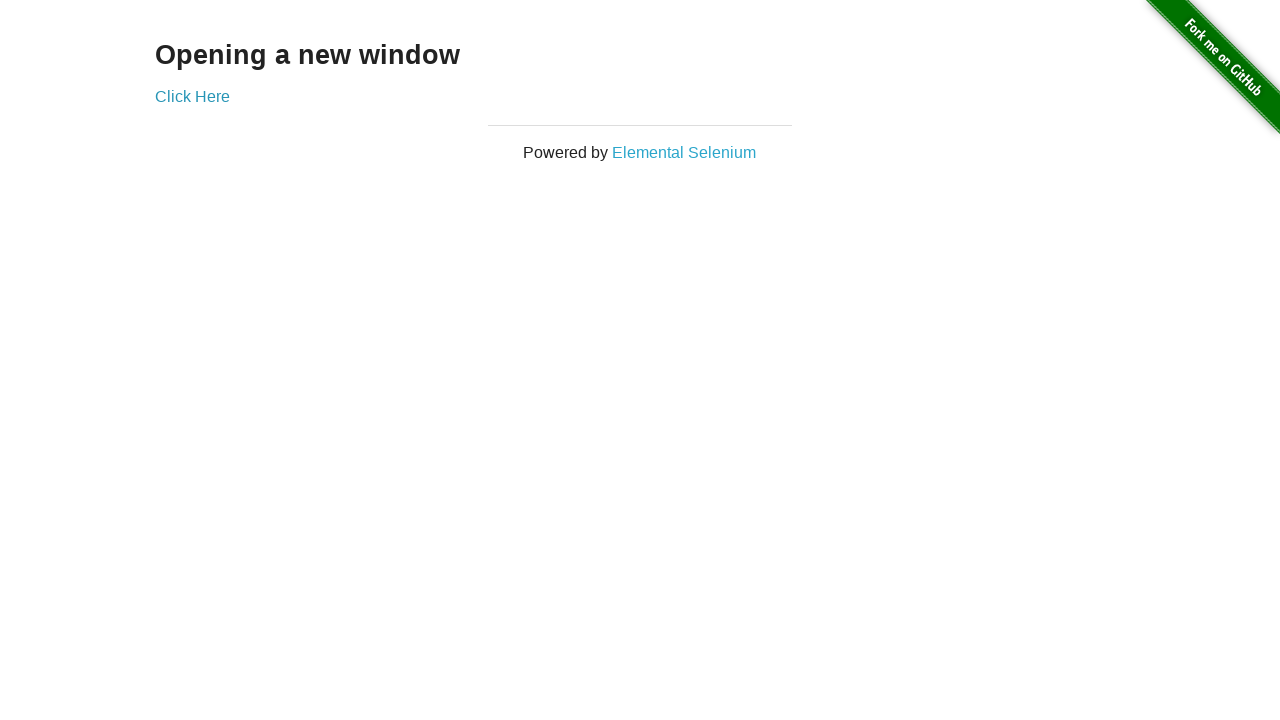

Verified original window title is not 'New Window'
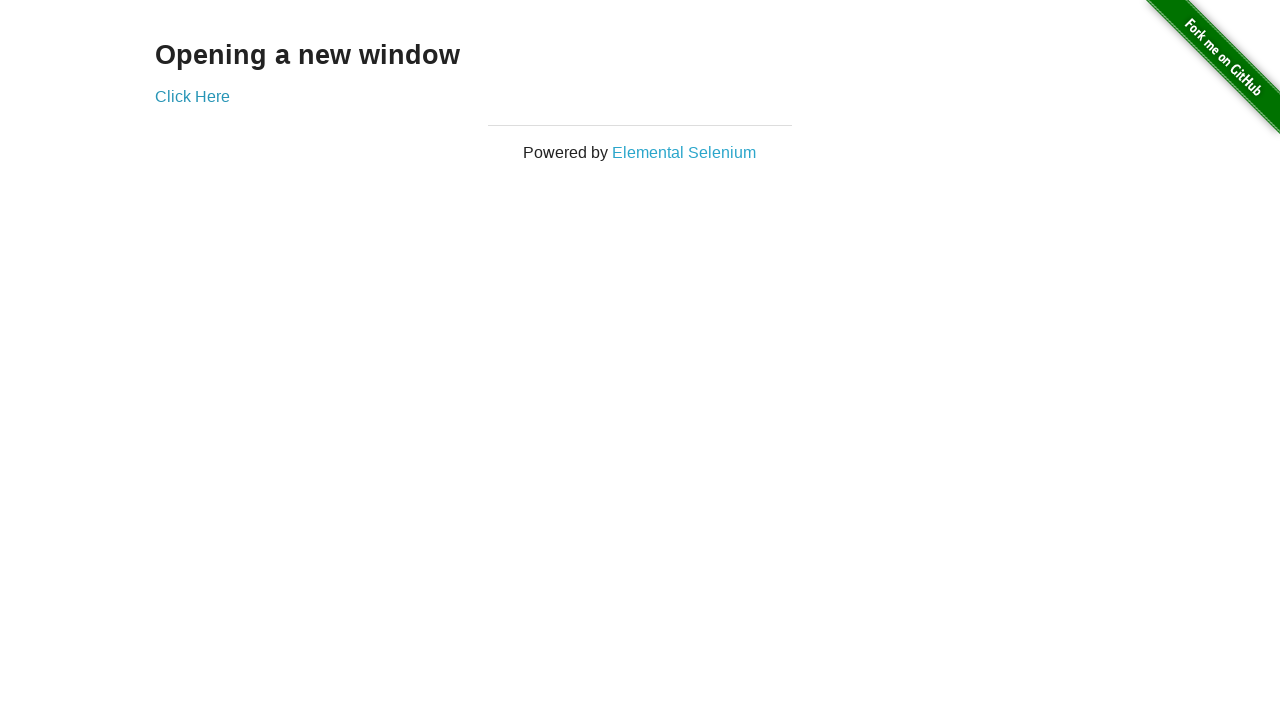

Waited for new window to load completely
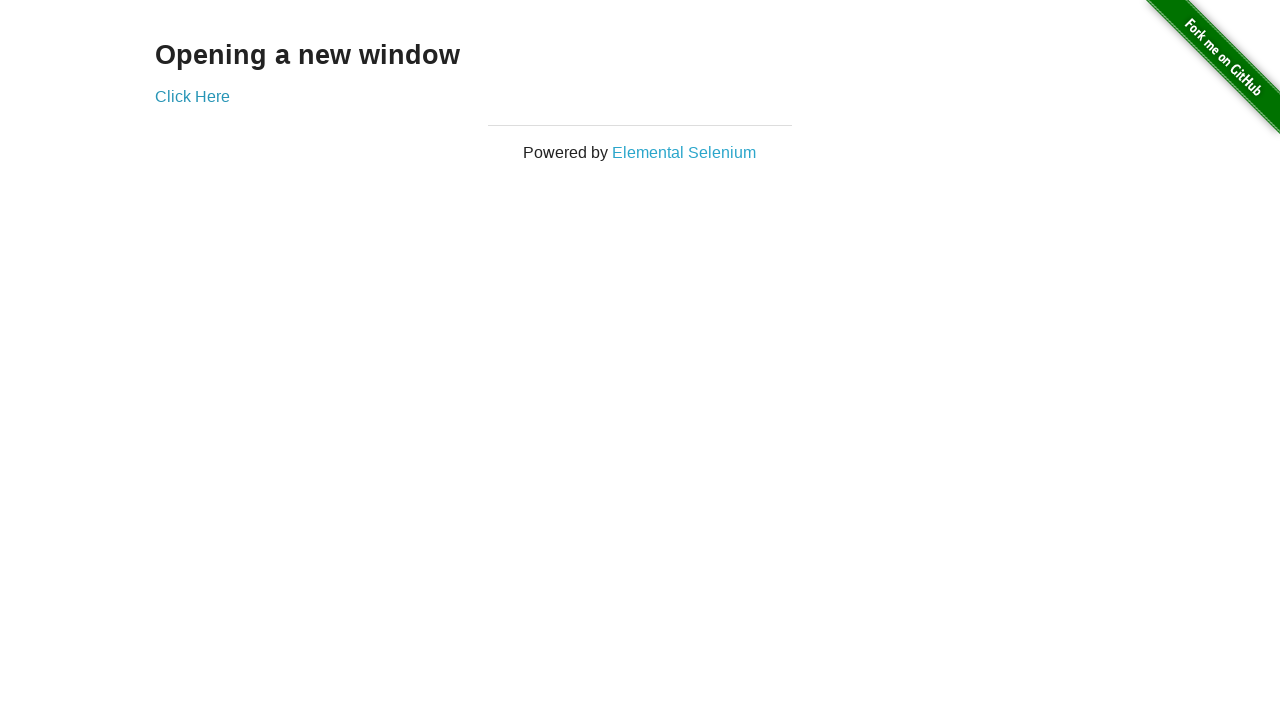

Verified new window title is 'New Window'
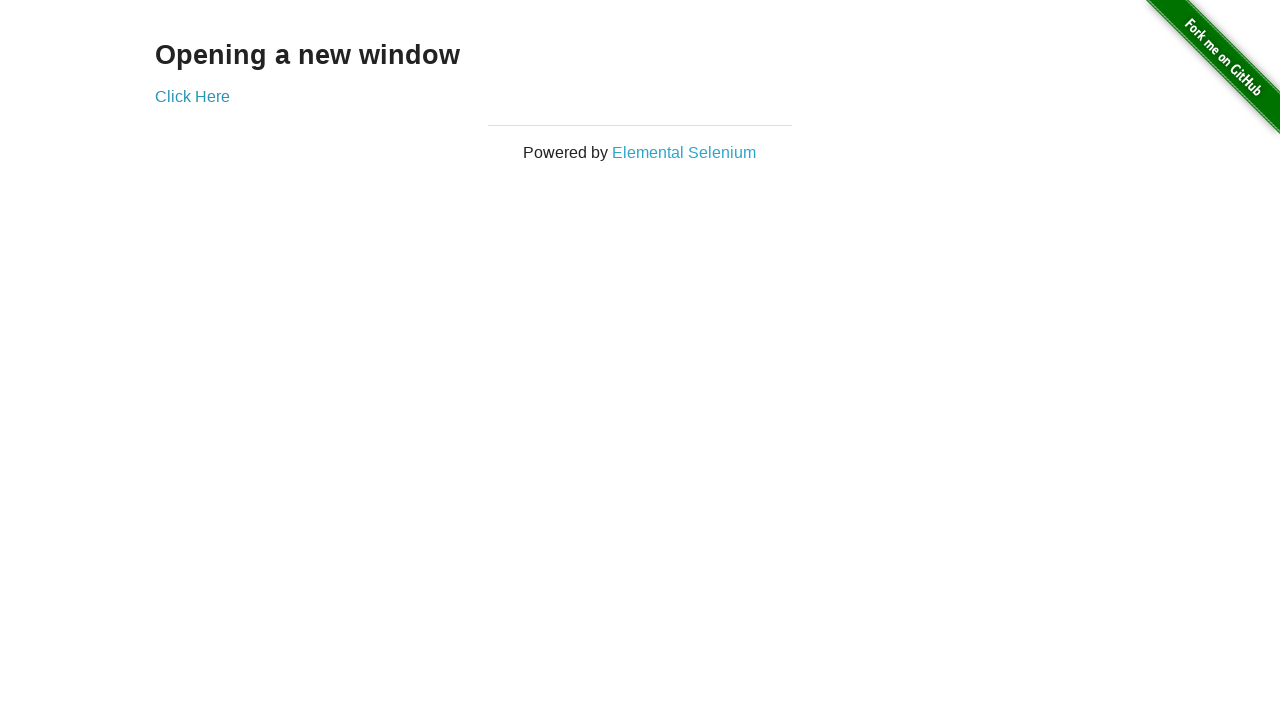

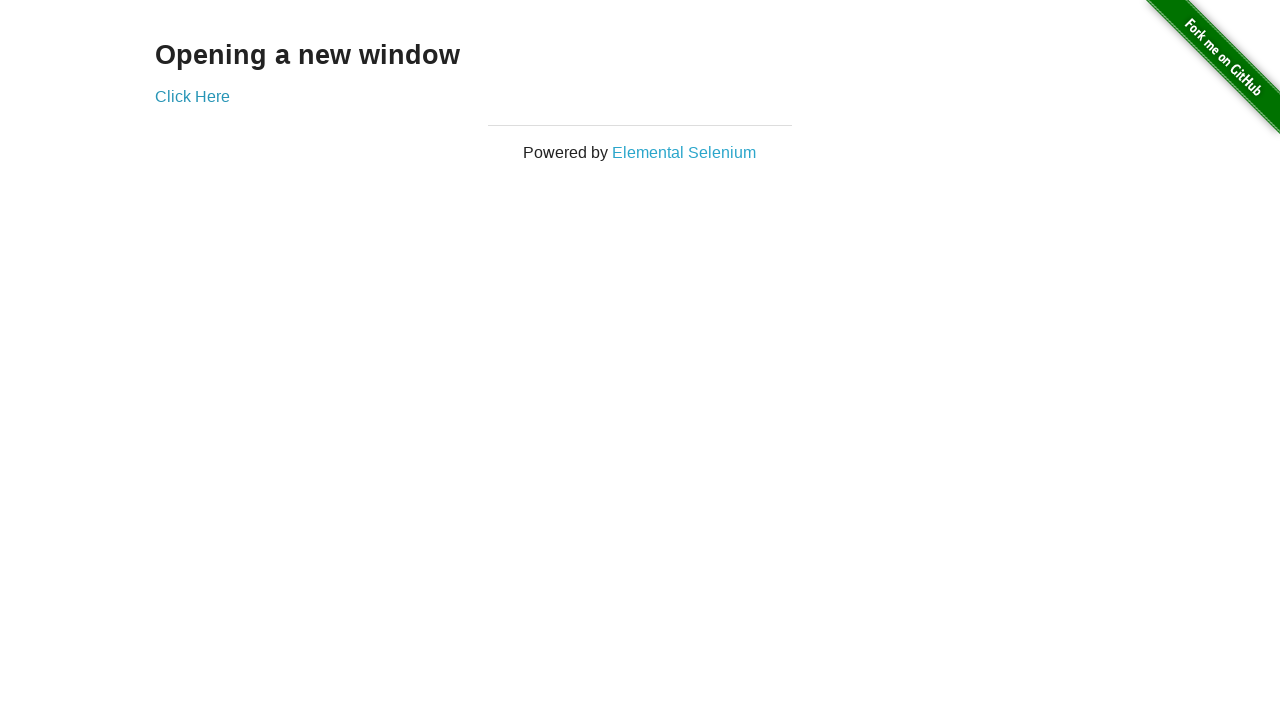